Tests dropdown functionality by selecting an option from the dropdown menu

Starting URL: http://the-internet.herokuapp.com/dropdown

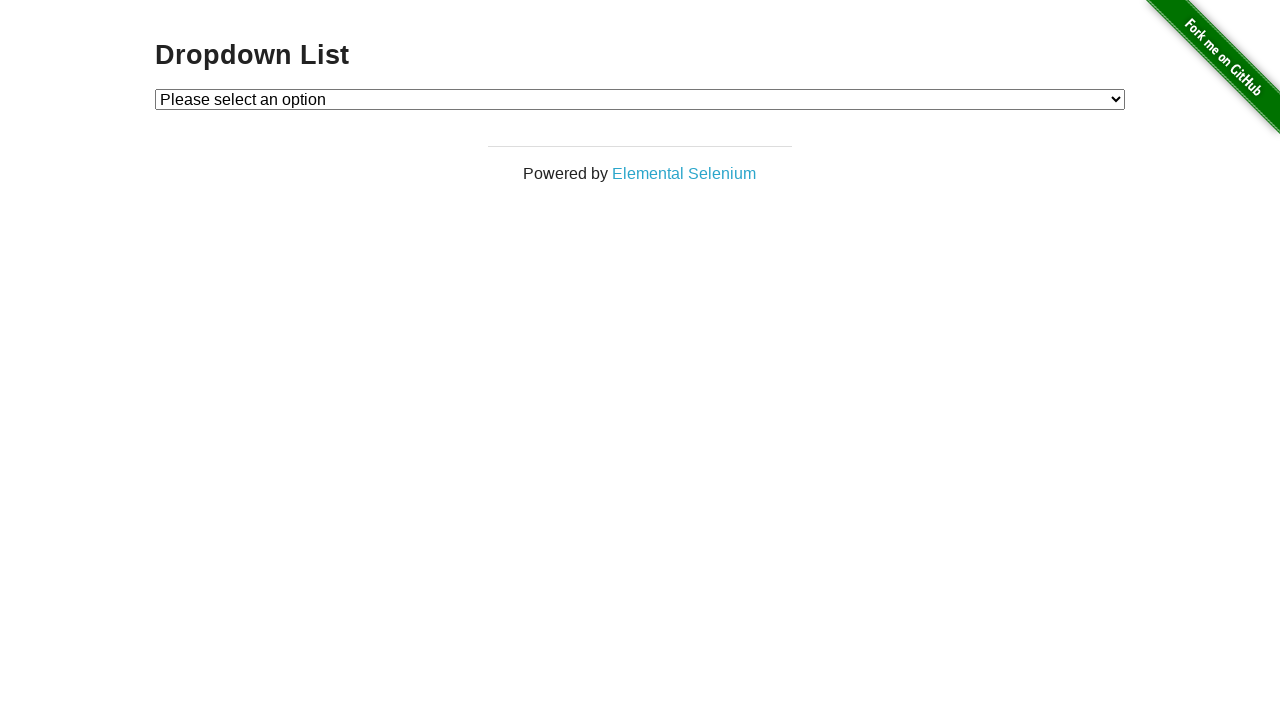

Selected 'Option 2' from the dropdown menu on #dropdown
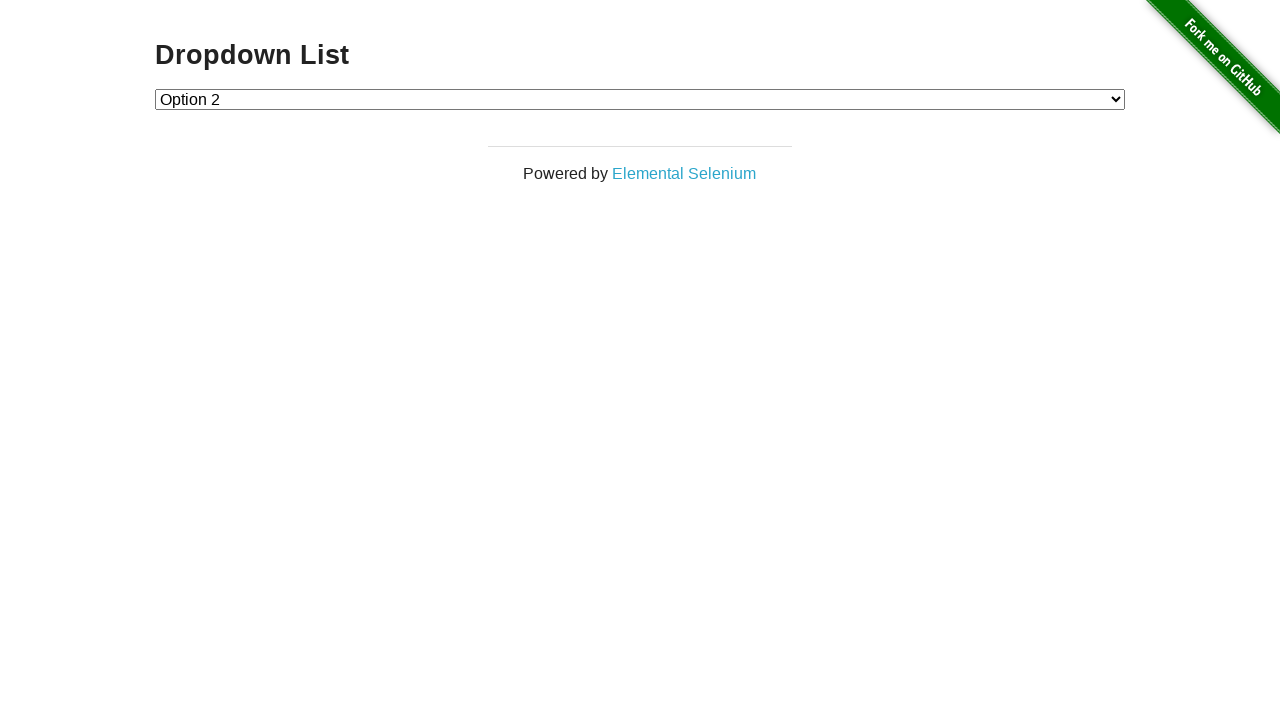

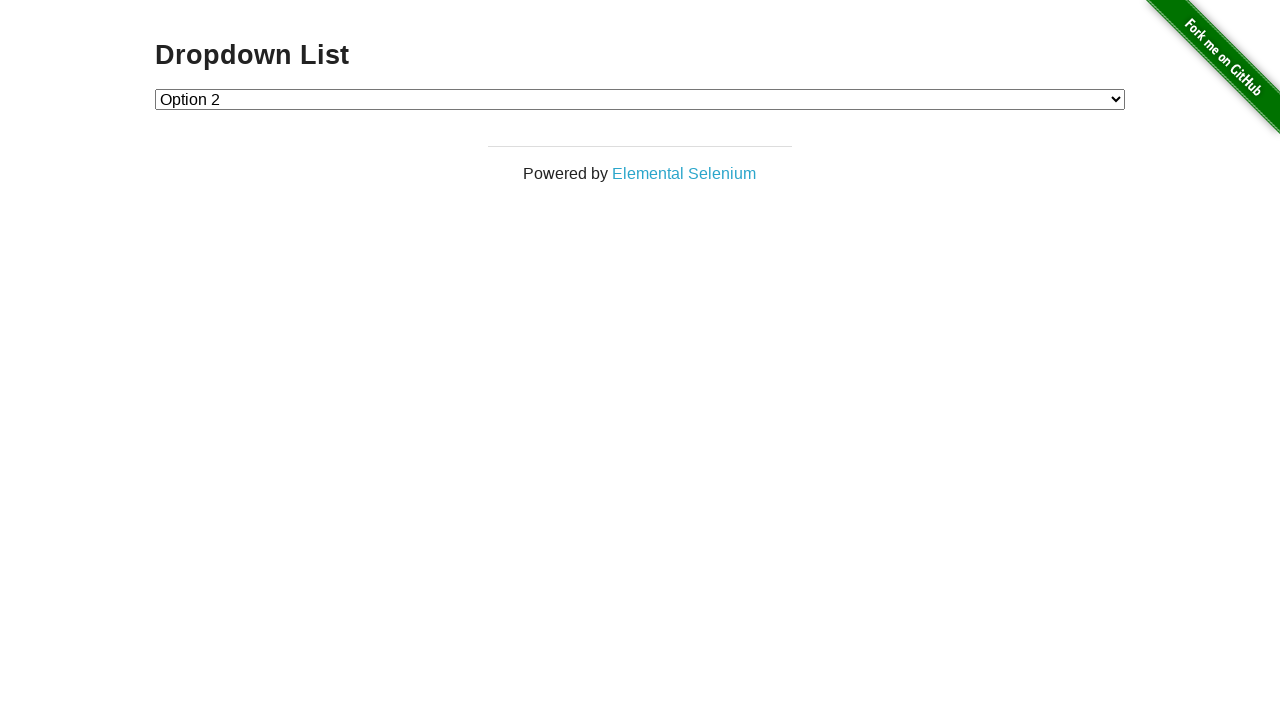